Locates an alert button using CSS selector and dismisses the resulting alert

Starting URL: https://www.rahulshettyacademy.com/AutomationPractice/

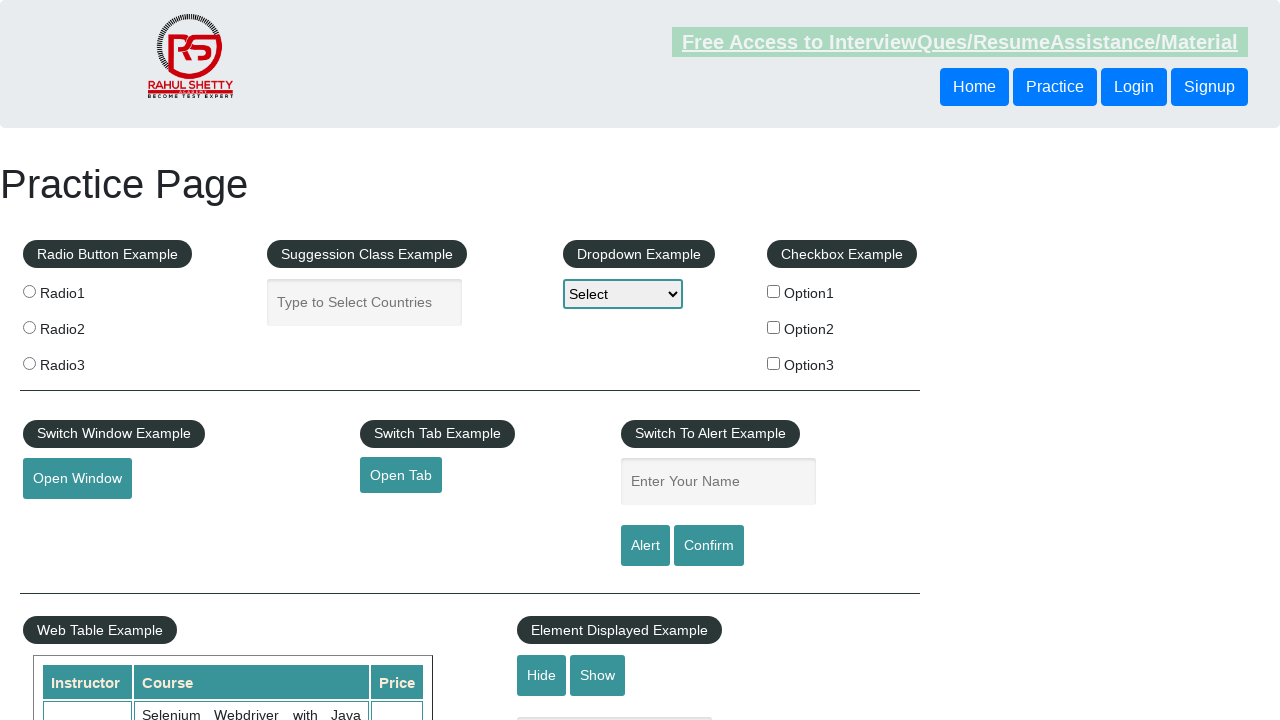

Set up dialog handler to dismiss alerts
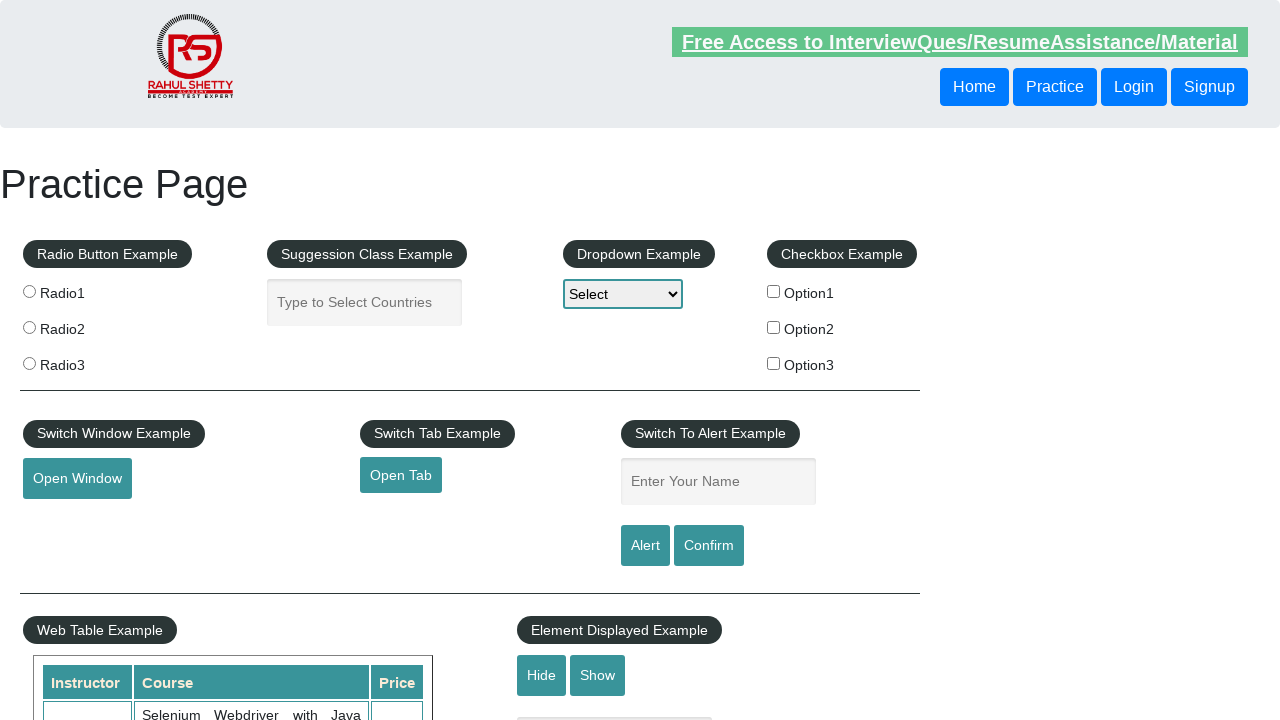

Clicked alert button using CSS selector input[id='alertbtn'] at (645, 546) on input[id='alertbtn']
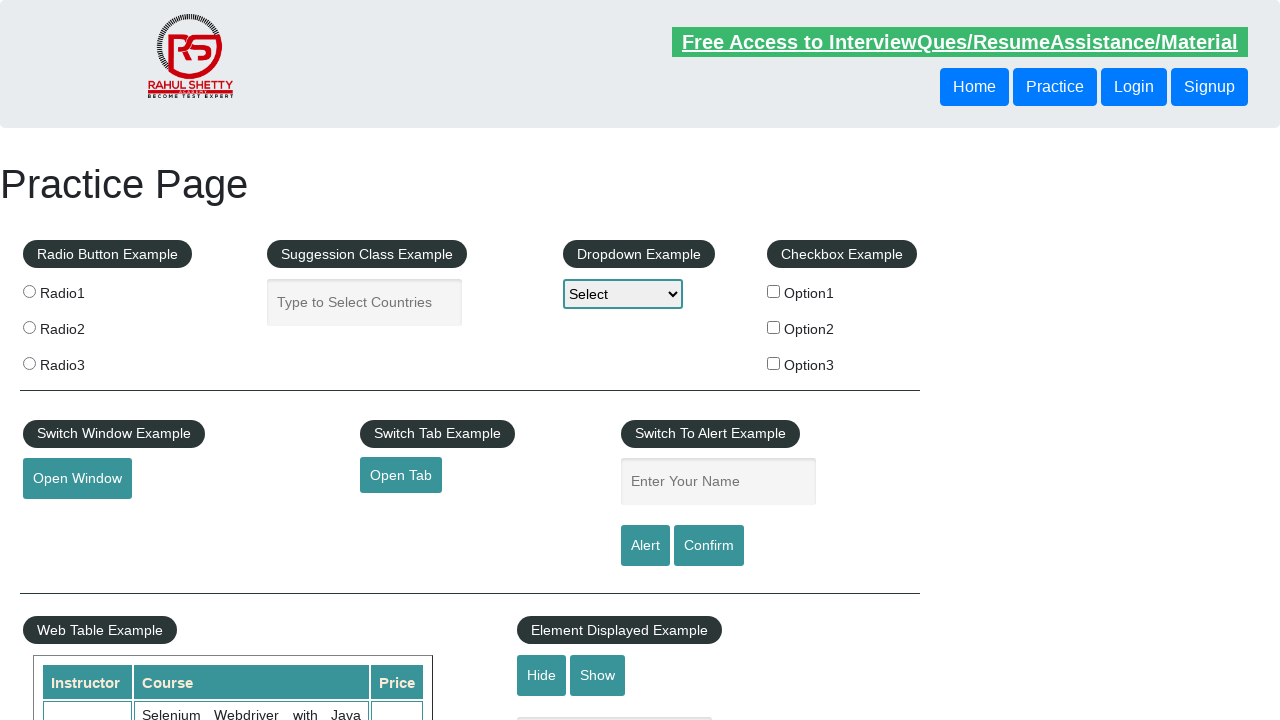

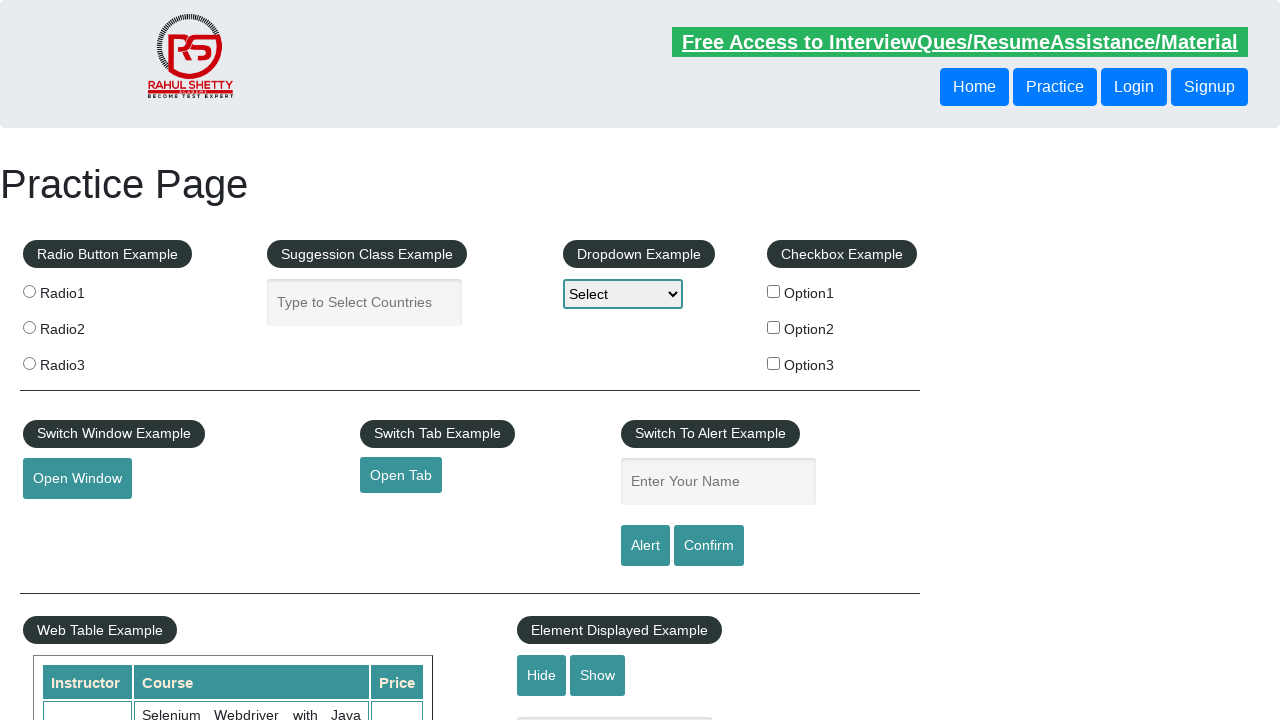